Tests cookie management on a demo page by reading cookies, clearing browser cookies, and clicking the refresh cookies button to verify cookie handling functionality.

Starting URL: https://bonigarcia.dev/selenium-webdriver-java/cookies.html

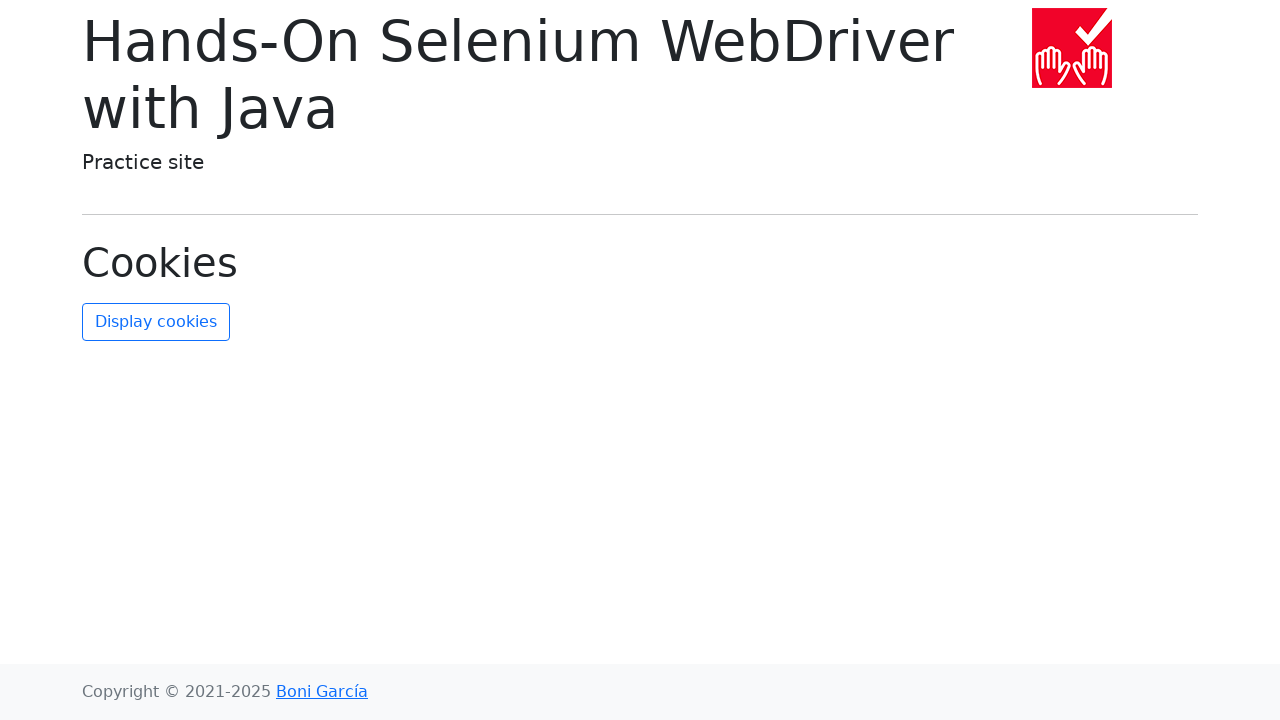

Page loaded and DOM content is ready
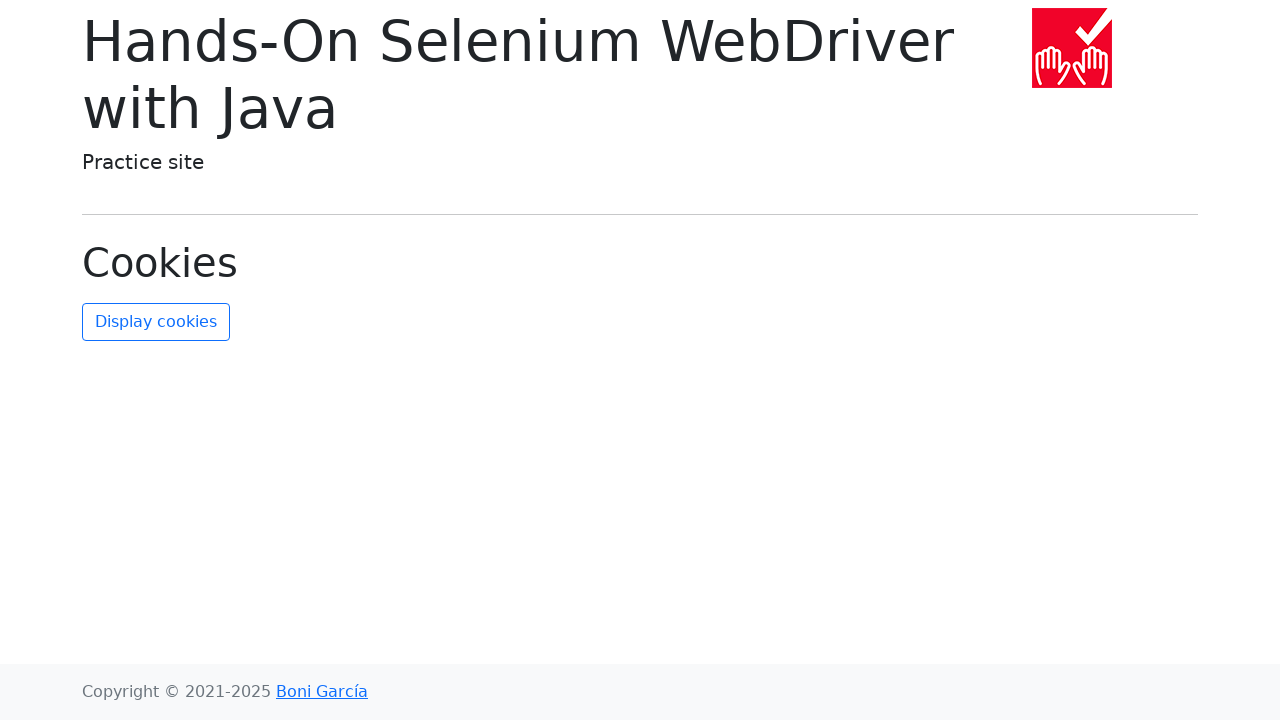

Retrieved 2 cookies before clearing
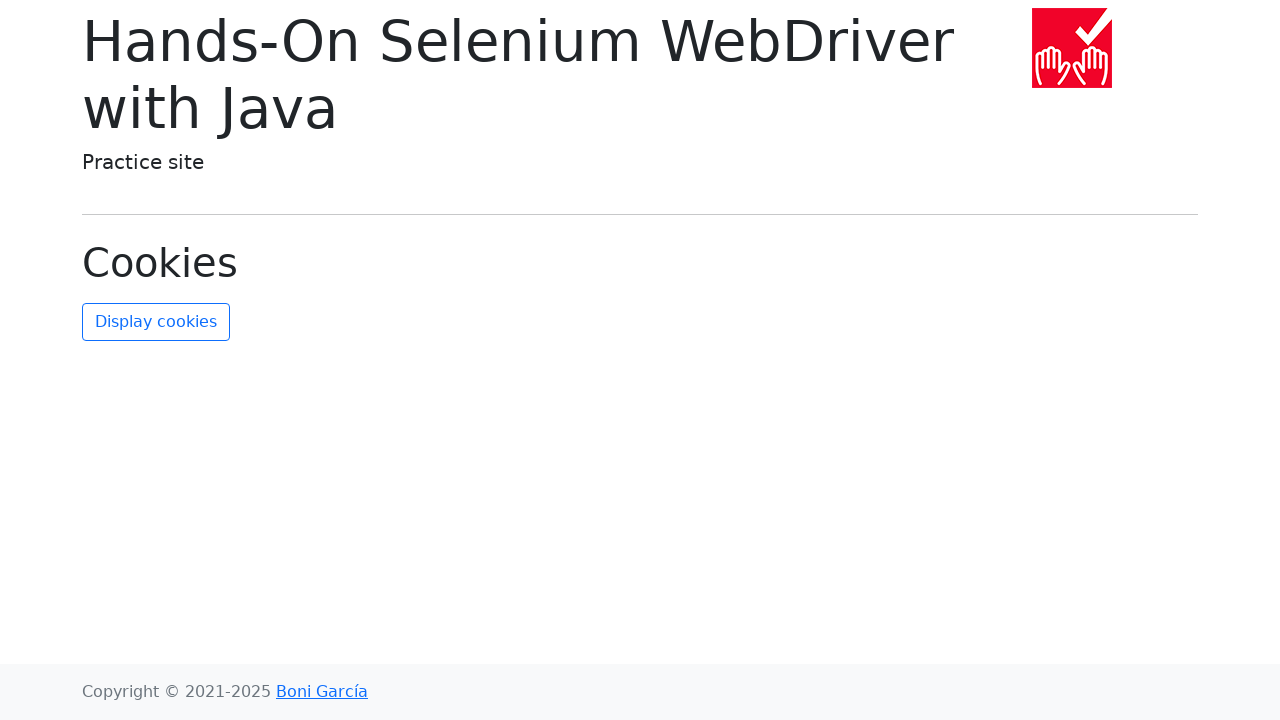

Cleared all browser cookies
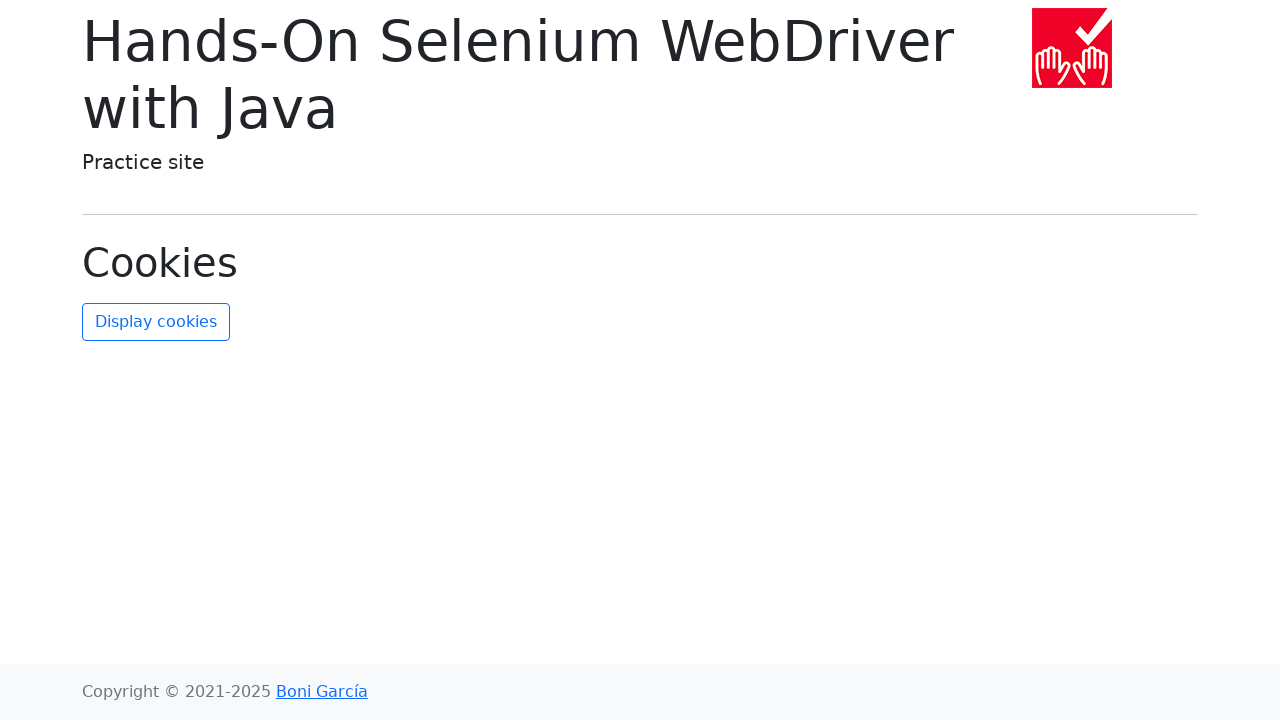

Verified cookies are cleared - cookies_after list is empty
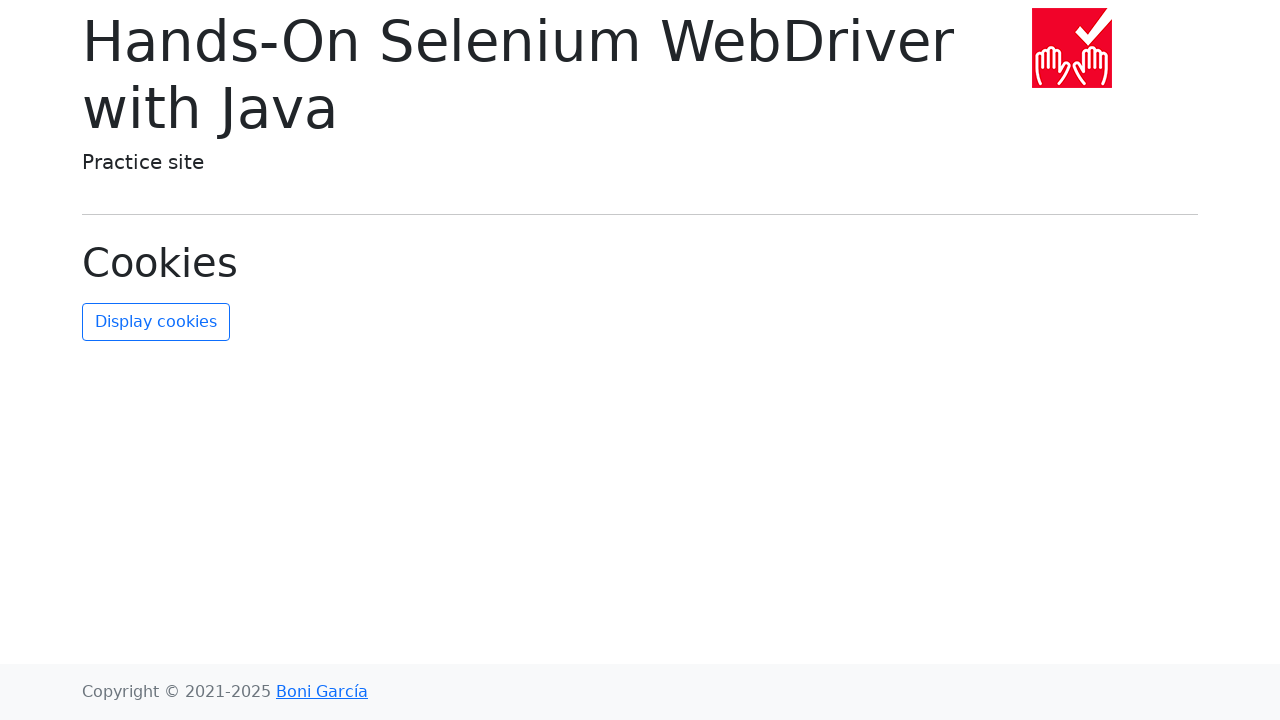

Assertion passed: cookies are empty after clearing
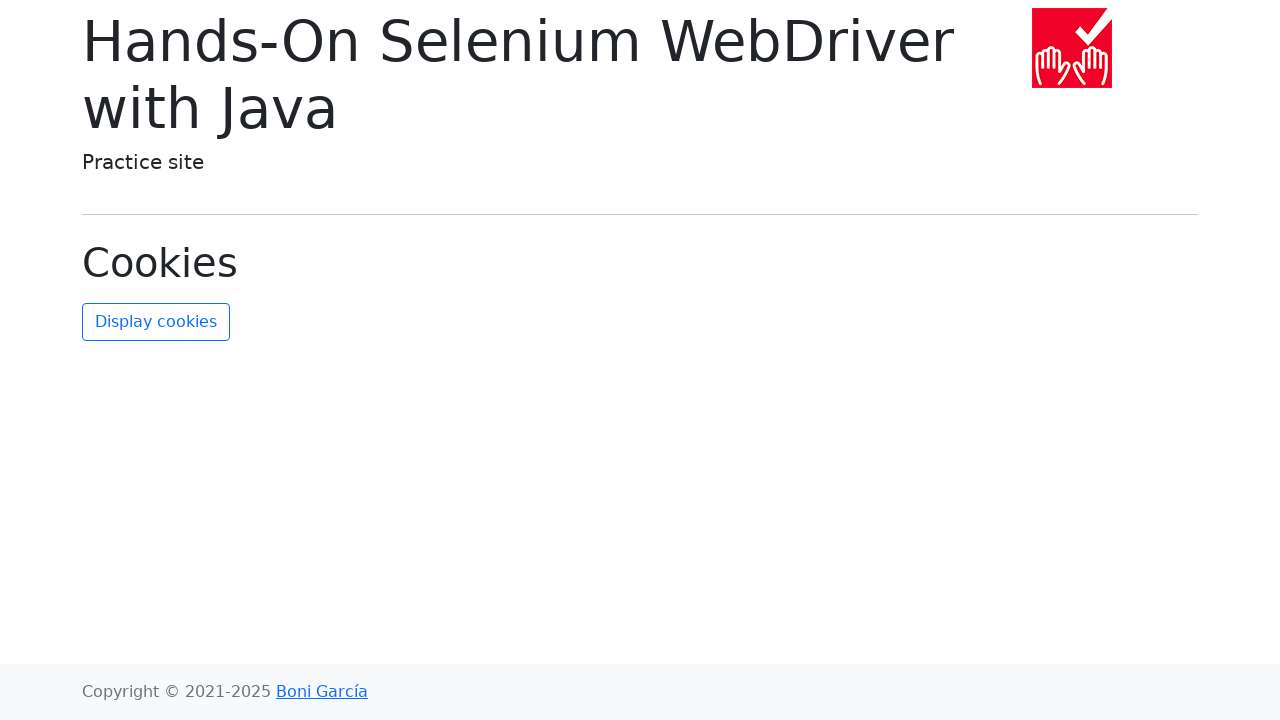

Clicked refresh cookies button to restore cookies at (156, 322) on #refresh-cookies
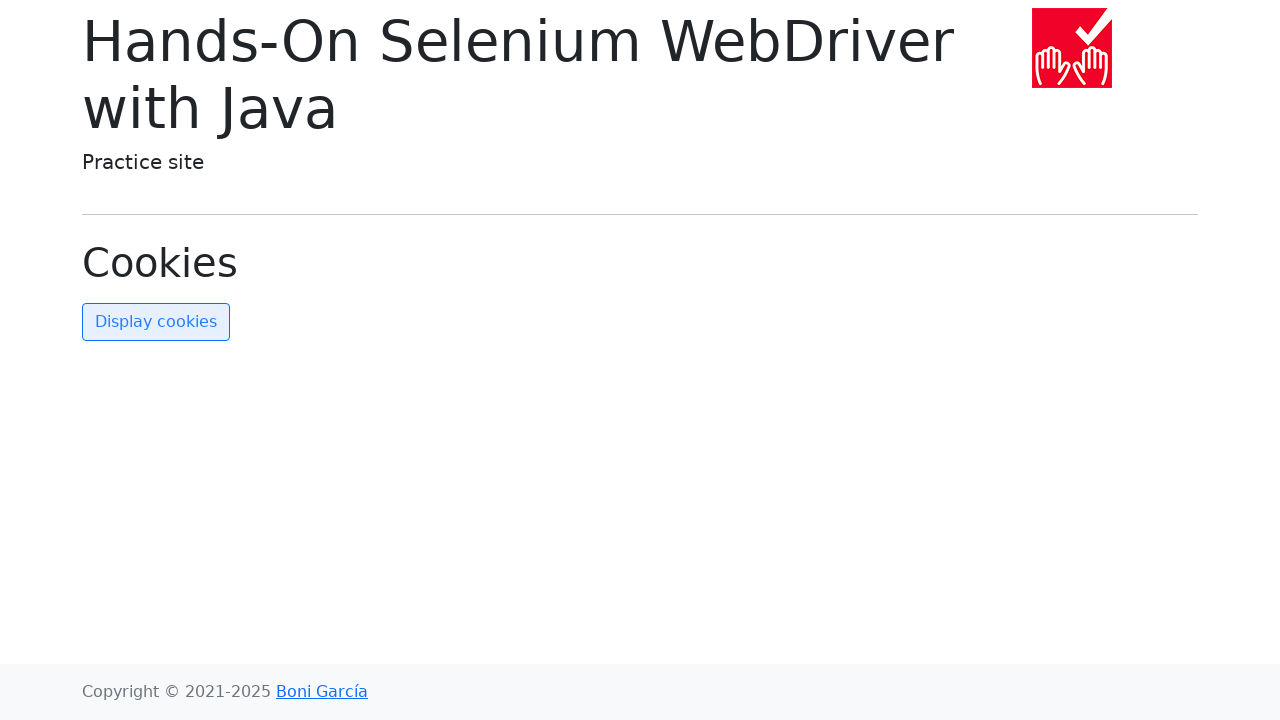

Waited 1000ms for cookie updates to complete
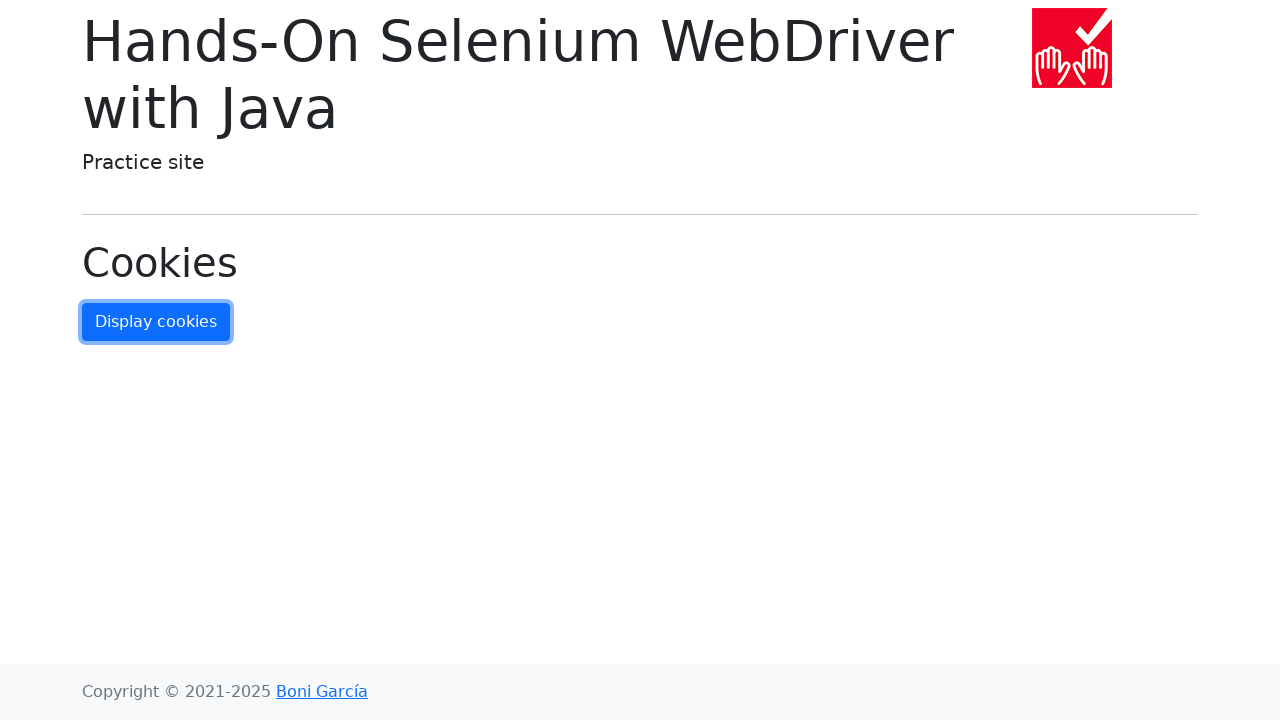

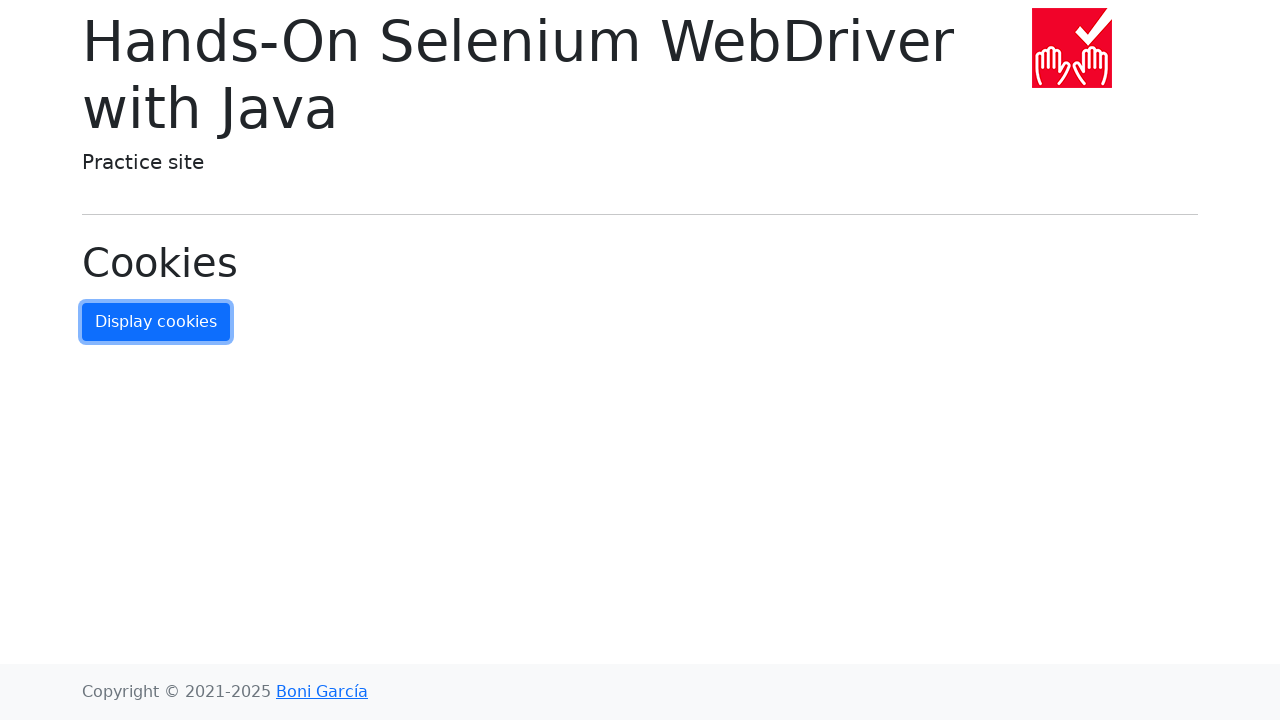